Simple test that navigates to nopCommerce demo page and passes

Starting URL: https://www.nopcommerce.com/en/demo

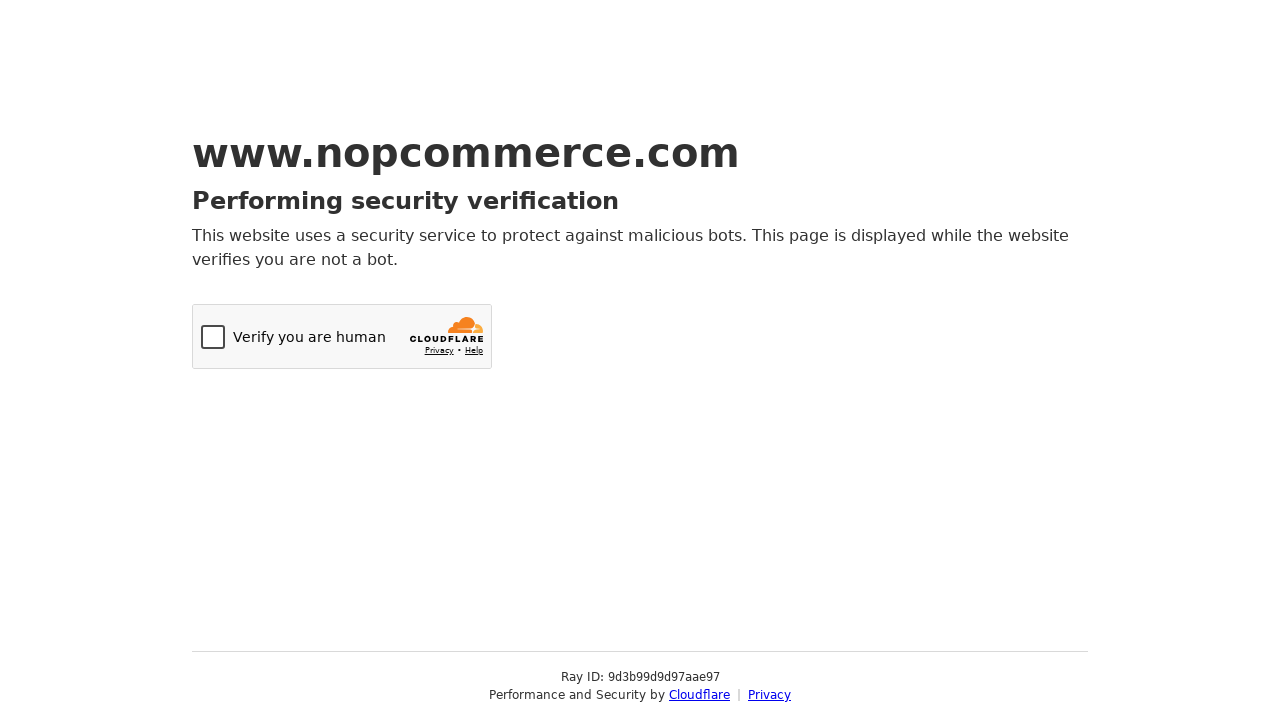

Navigated to nopCommerce demo page
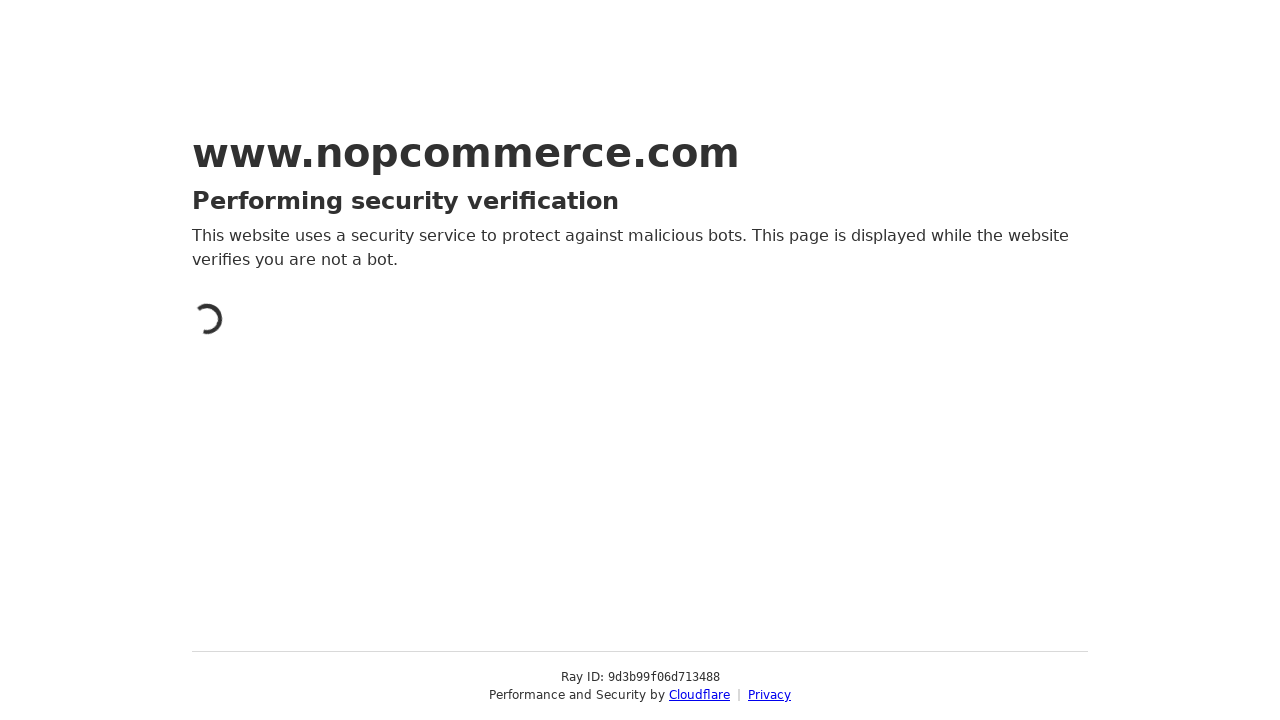

Test assertion passed
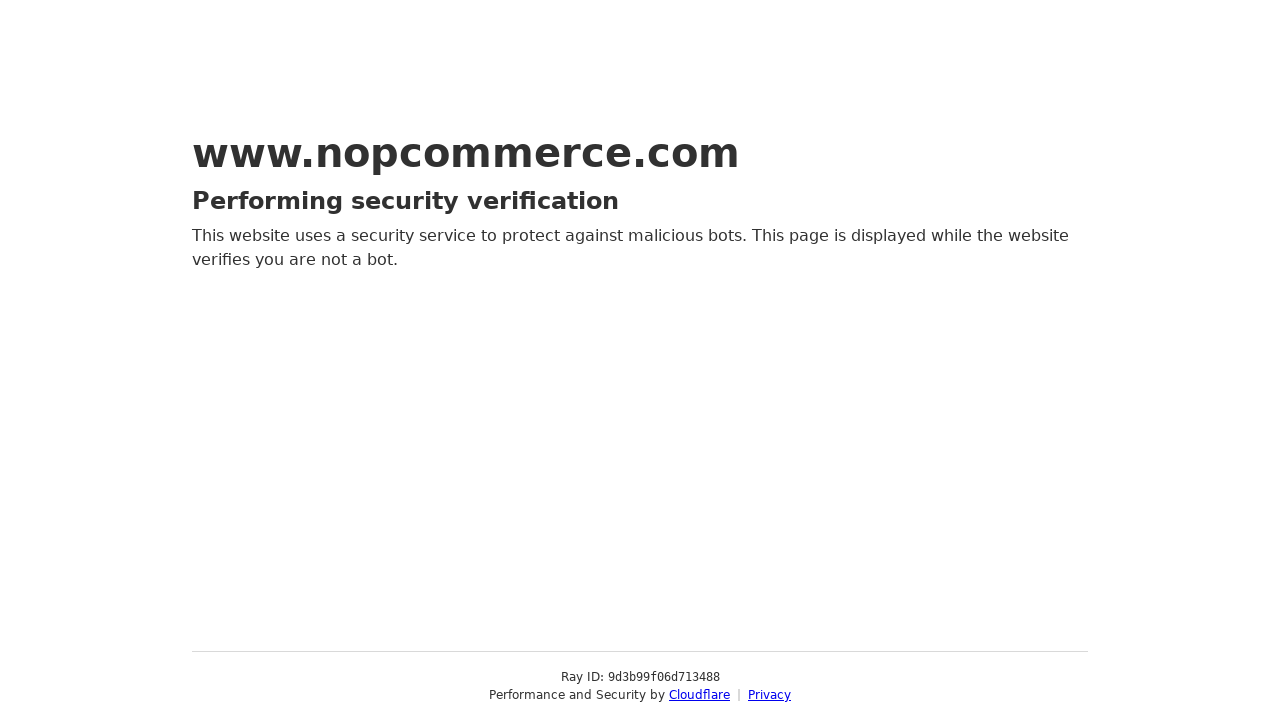

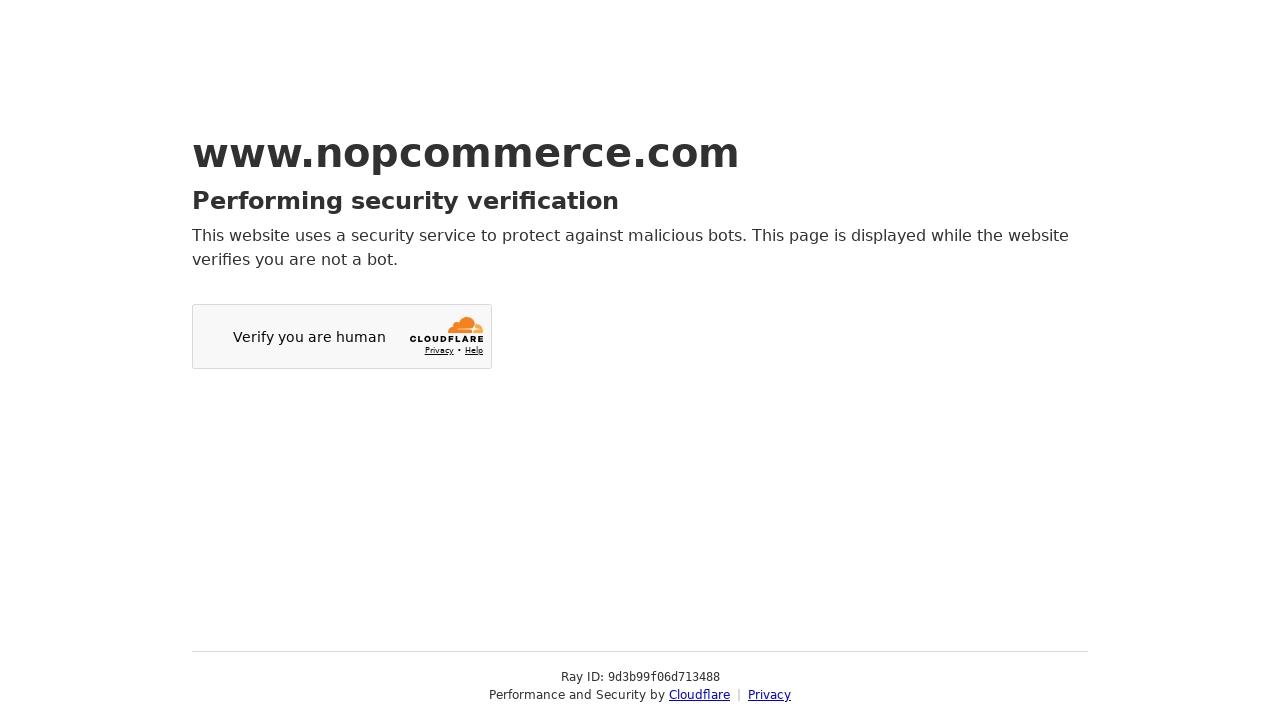